Tests disappearing elements by reloading the page multiple times to verify the Gallery link appears and disappears

Starting URL: https://the-internet.herokuapp.com/

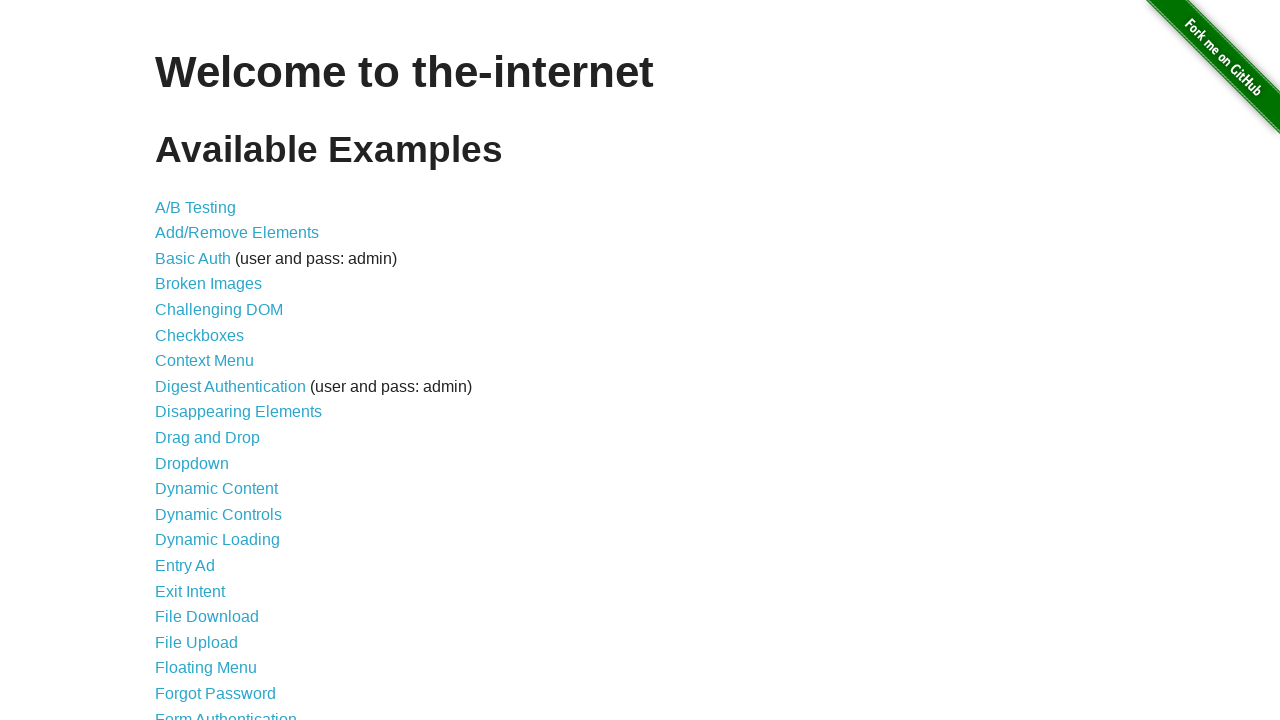

Clicked 'Disappearing Elements' link at (238, 412) on internal:role=link[name="Disappearing Elements"i]
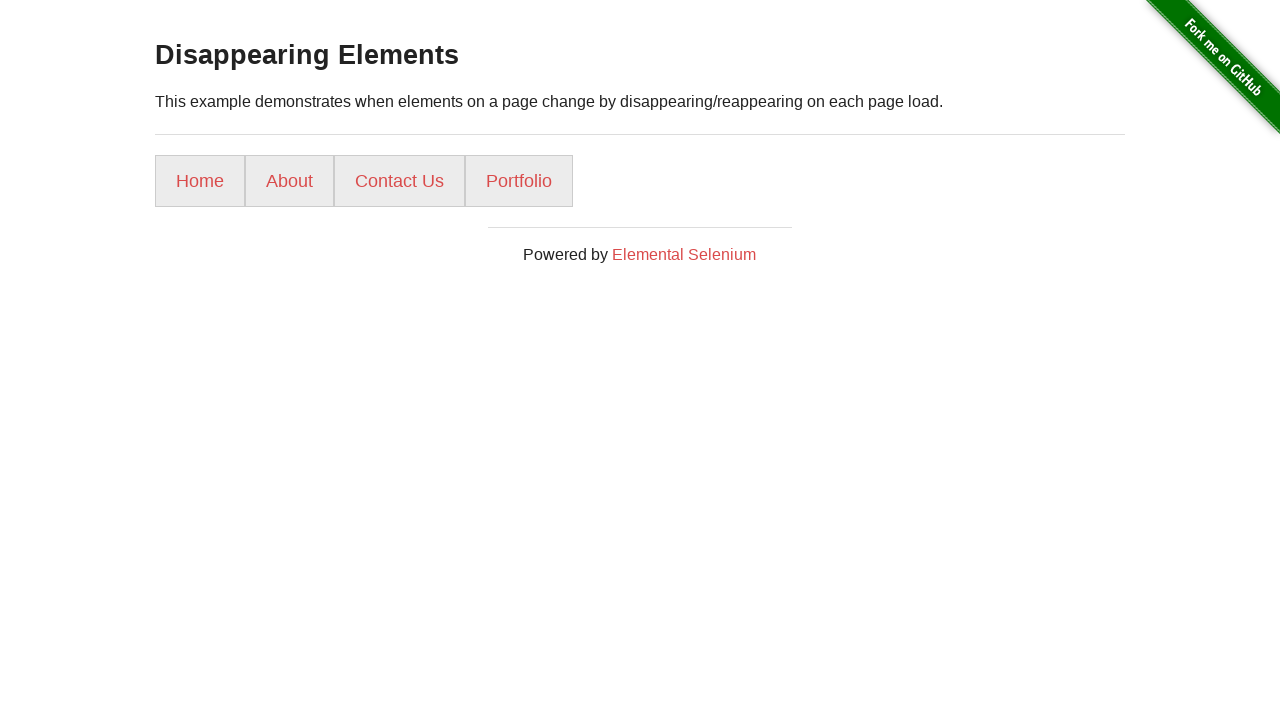

Checked Gallery link visibility (iteration 1/20)
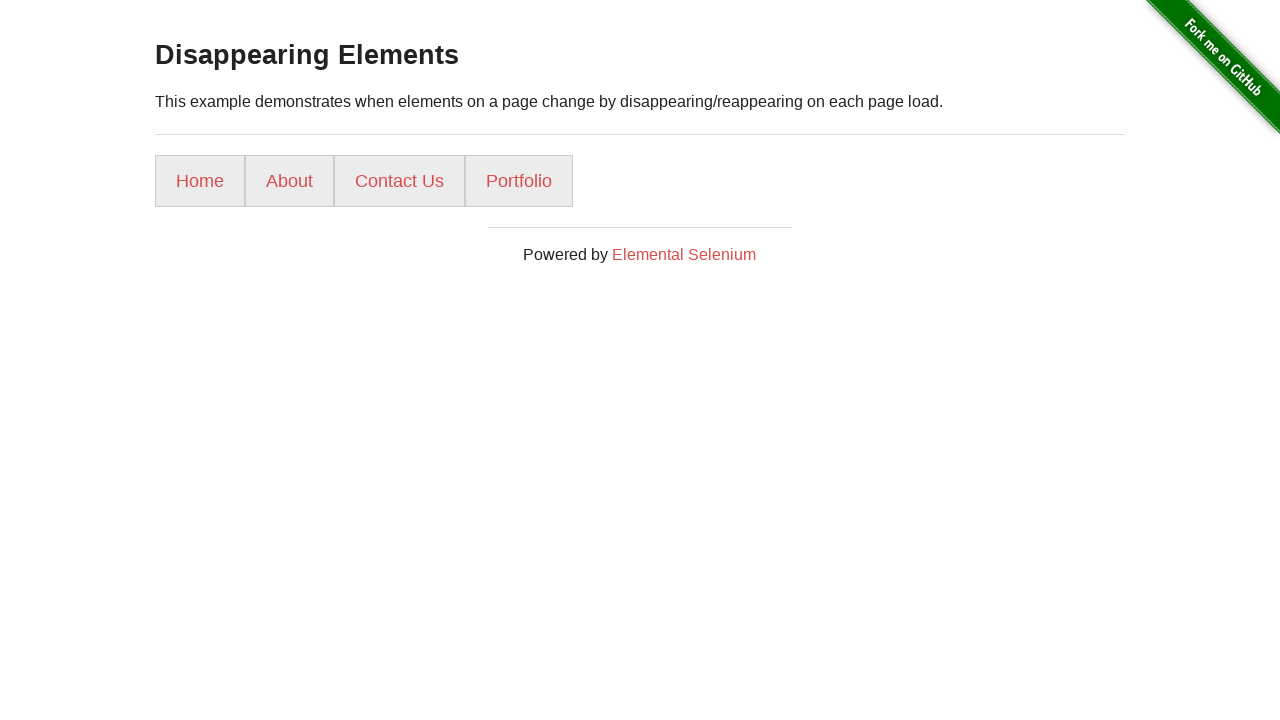

Reloaded page (iteration 1/20)
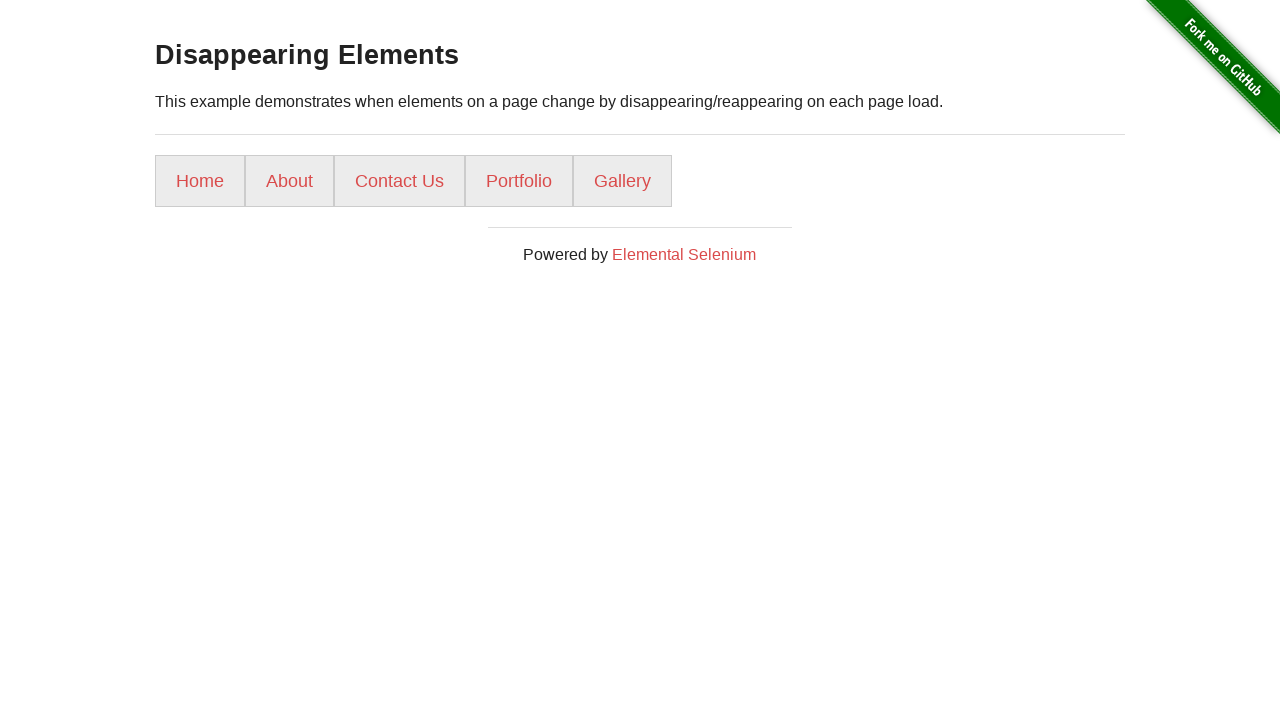

Checked Gallery link visibility (iteration 2/20)
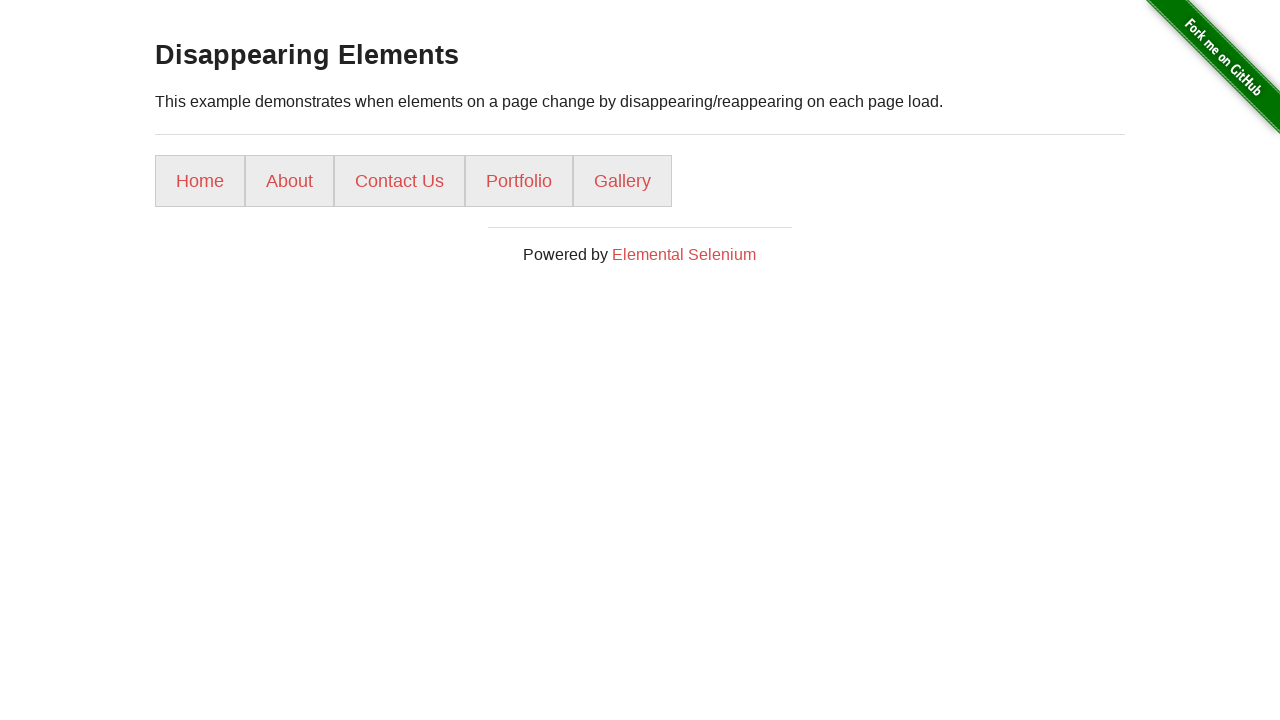

Assertion passed: Gallery appeared 1 times and disappeared 1 times
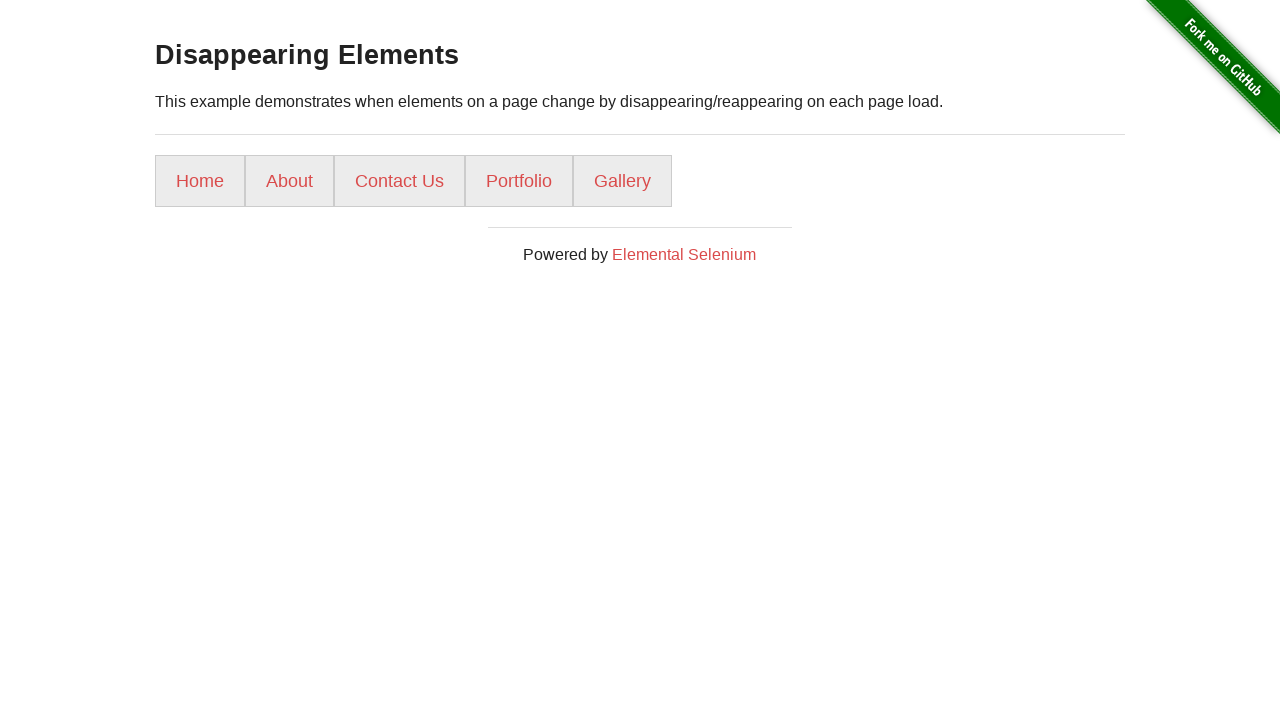

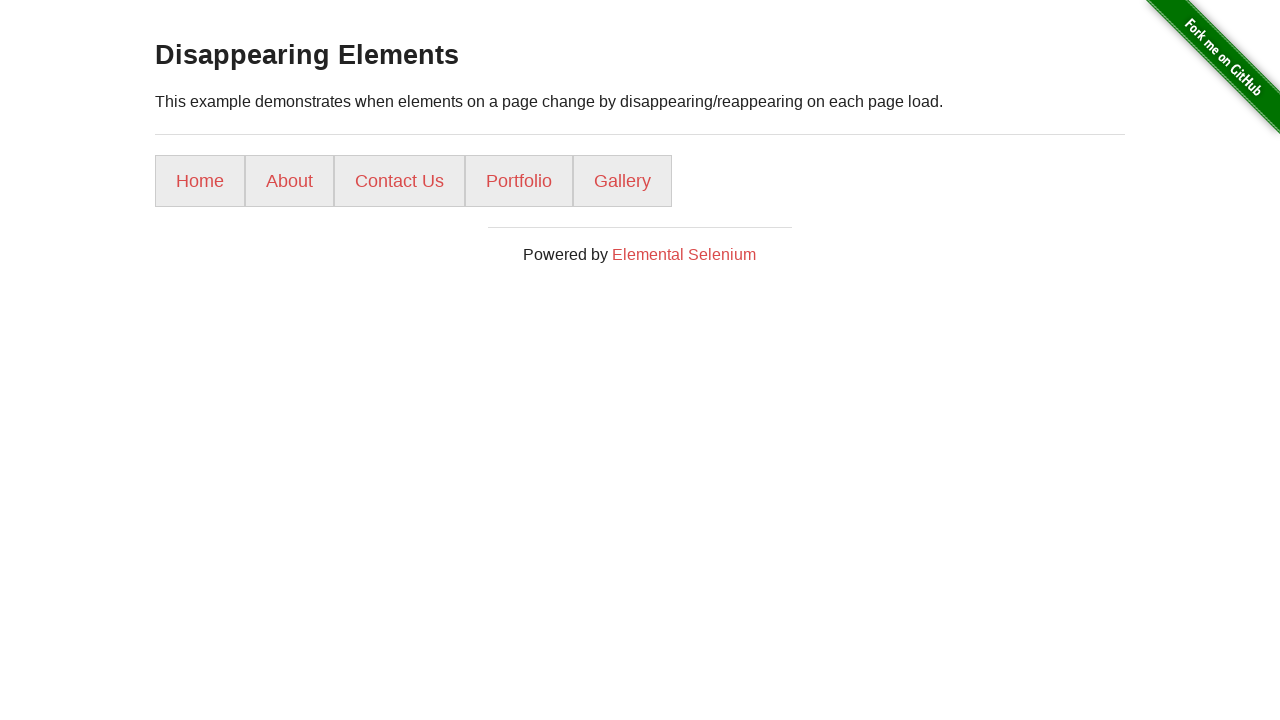